Tests opening a new tab when clicking a link, verifies content on the new tab, then switches back to the original page and verifies its content.

Starting URL: https://www.techglobal-training.com/

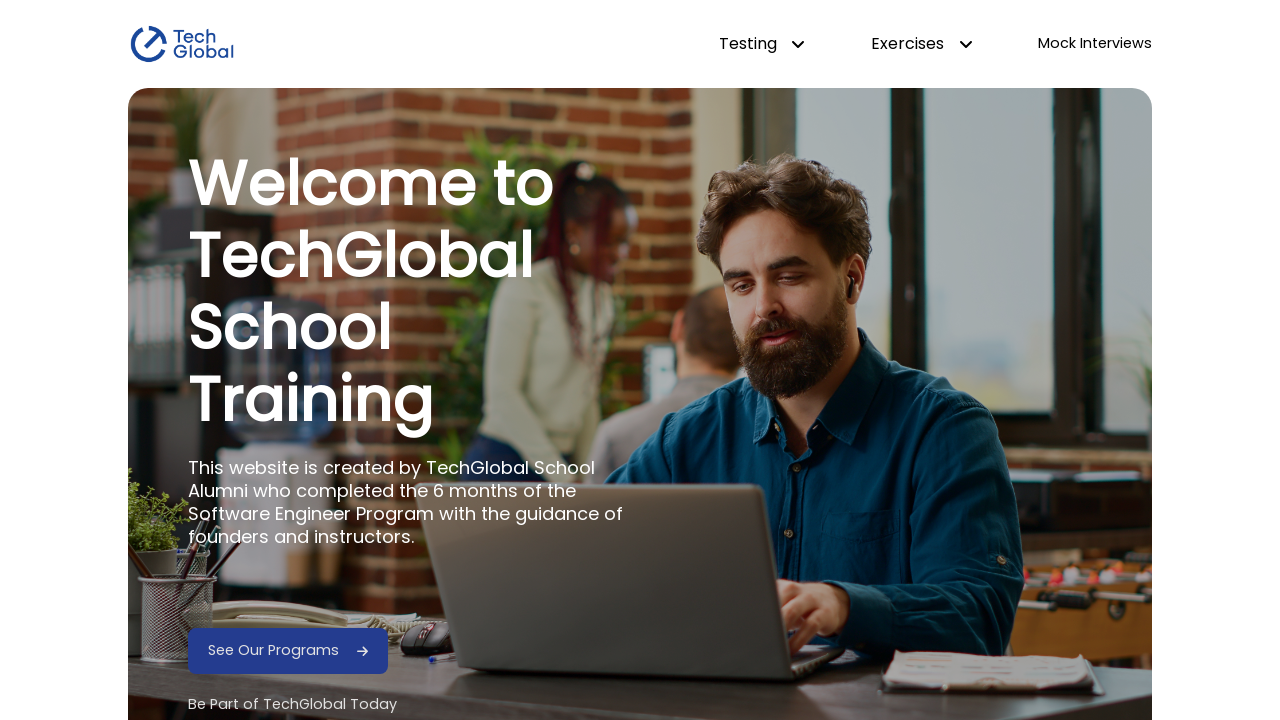

Clicked 'See Our Programs' link to open new tab at (274, 651) on internal:role=link[name="See Our Programs"i]
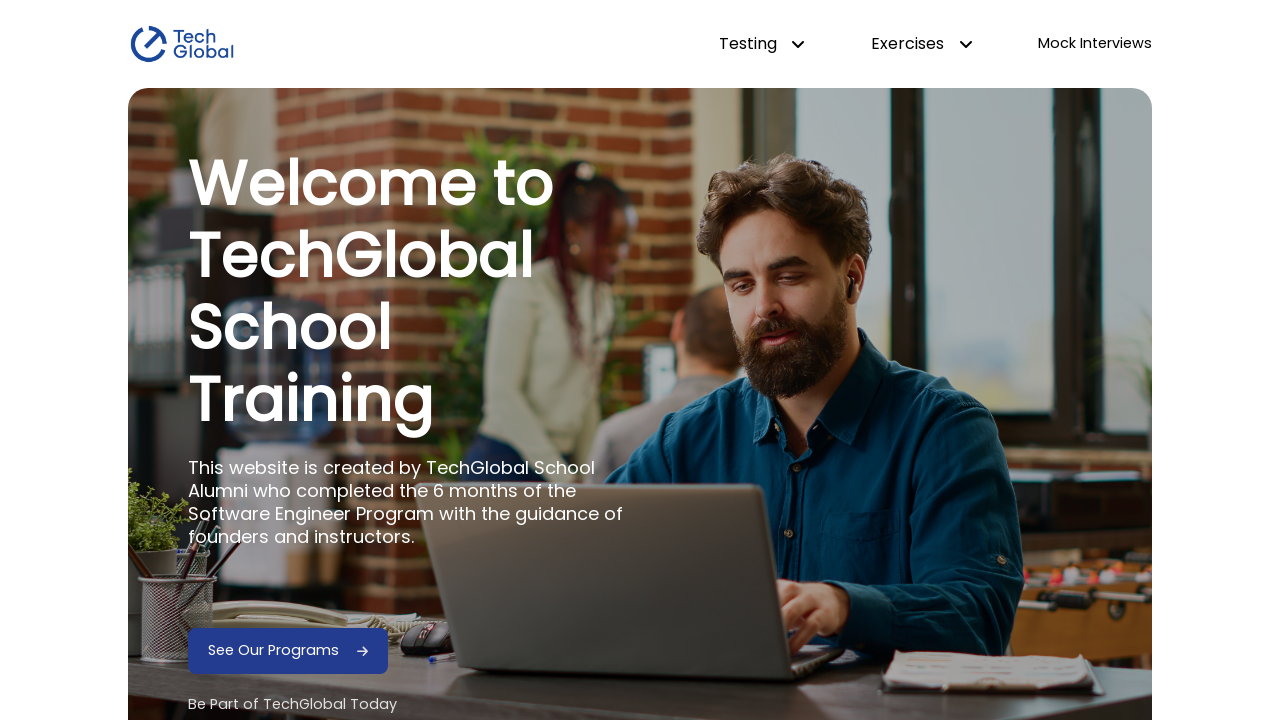

New tab opened successfully
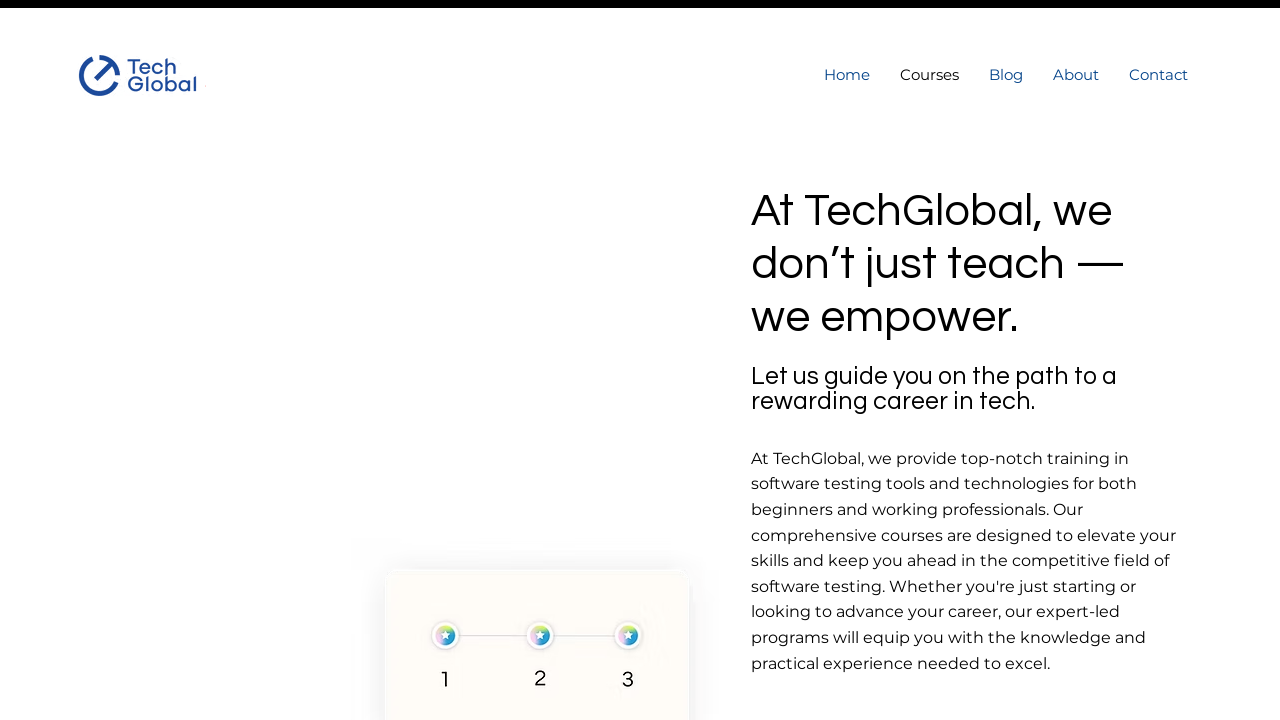

New tab loaded and 'What do we offer?' content verified
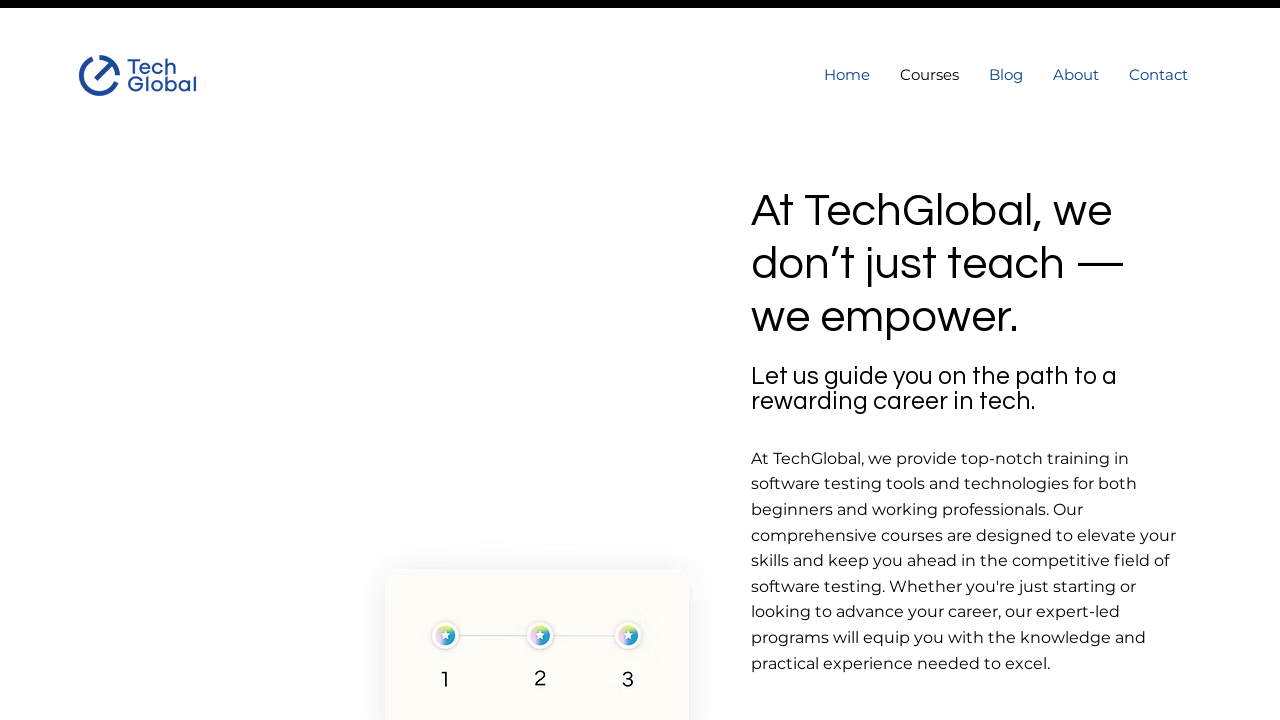

Switched back to original tab
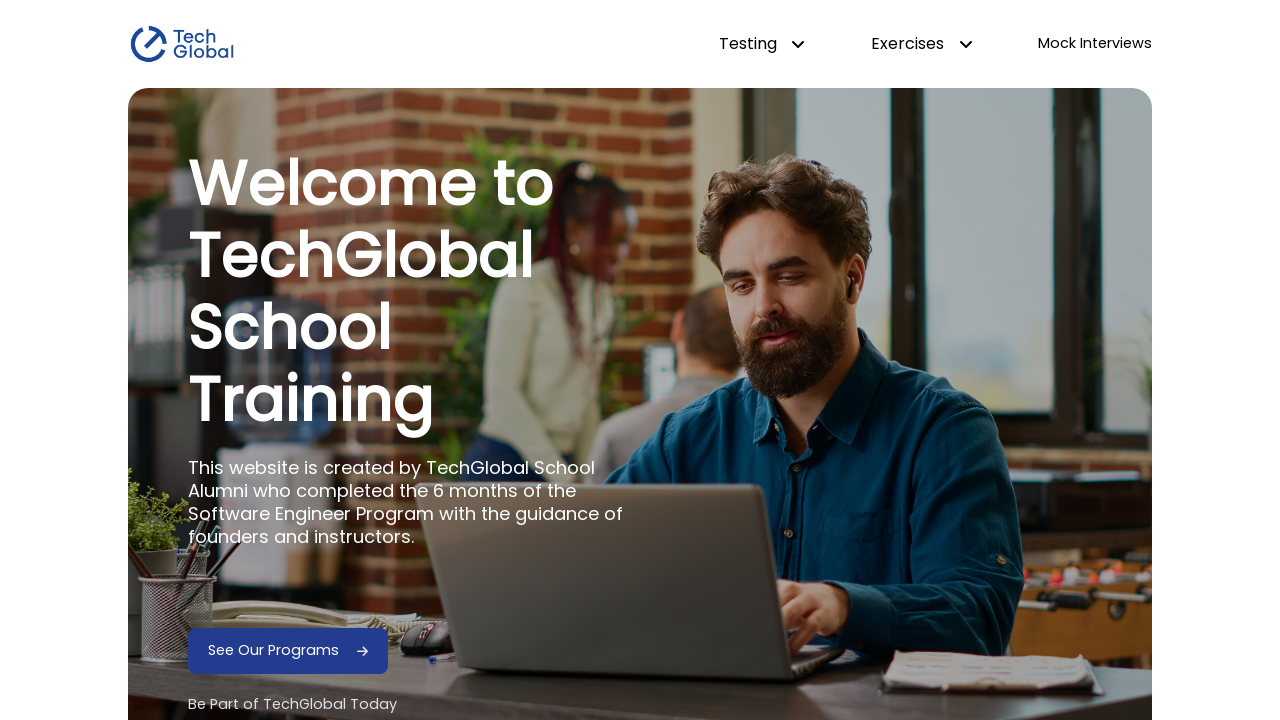

Original page content verified with 'Welcome to TechGlobal' text
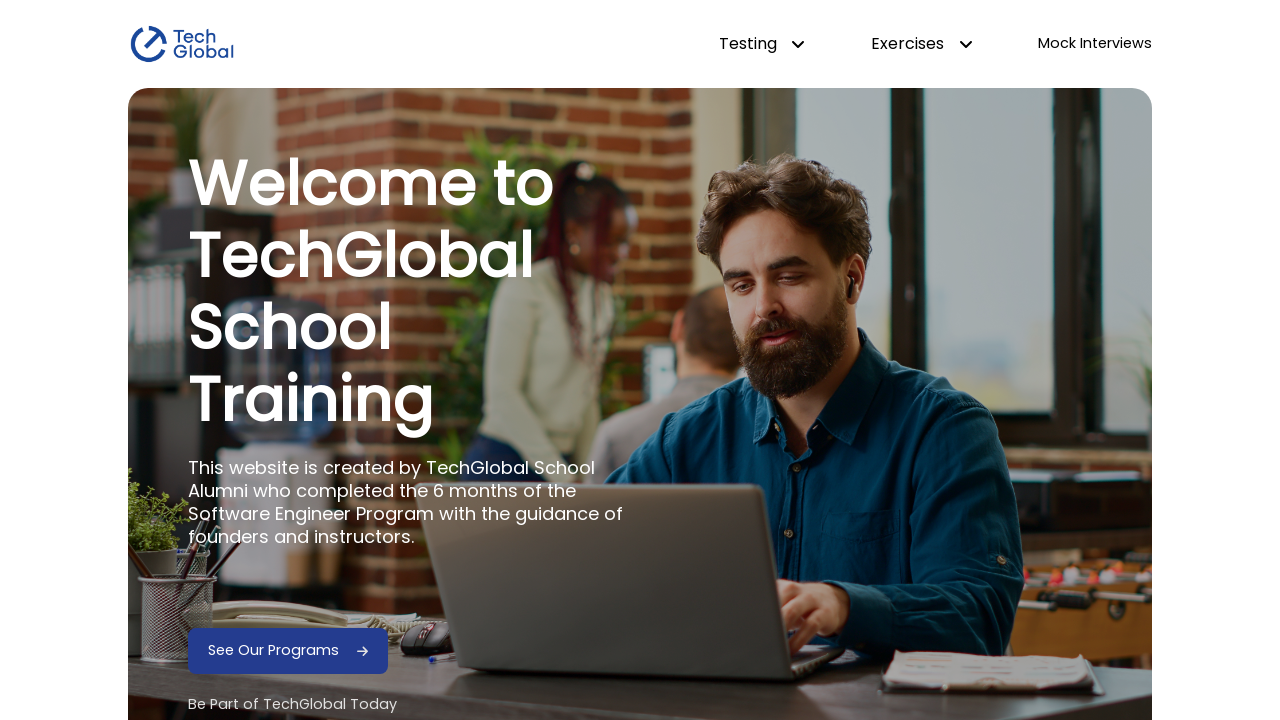

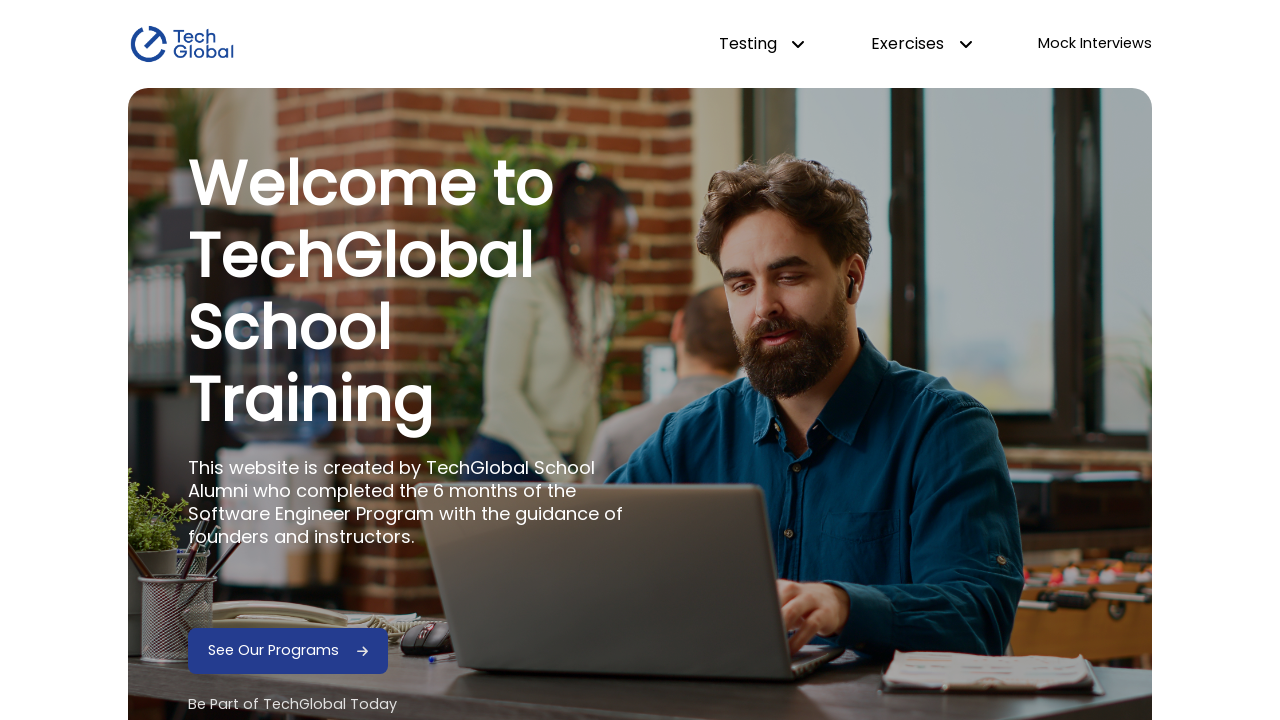